Tests a math challenge page by reading a value, calculating its result using a mathematical formula, and verifying radio button states

Starting URL: https://suninjuly.github.io/math.html

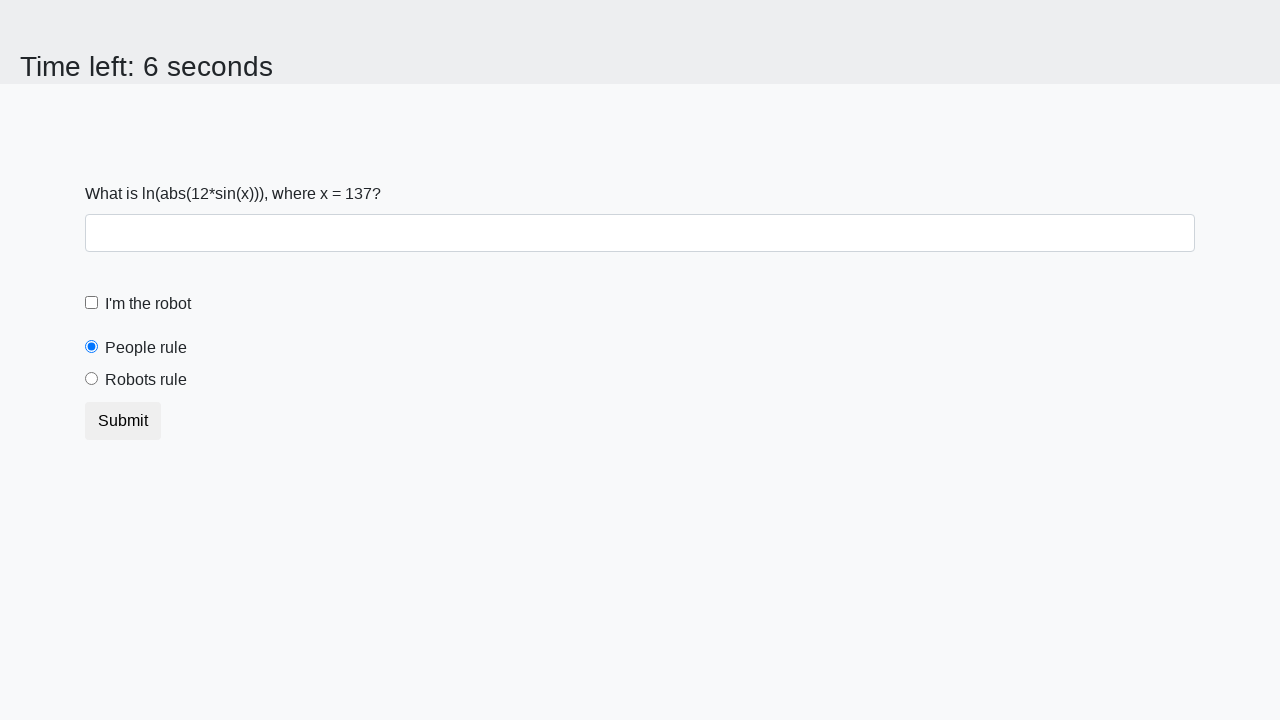

Located and retrieved the input value from the page
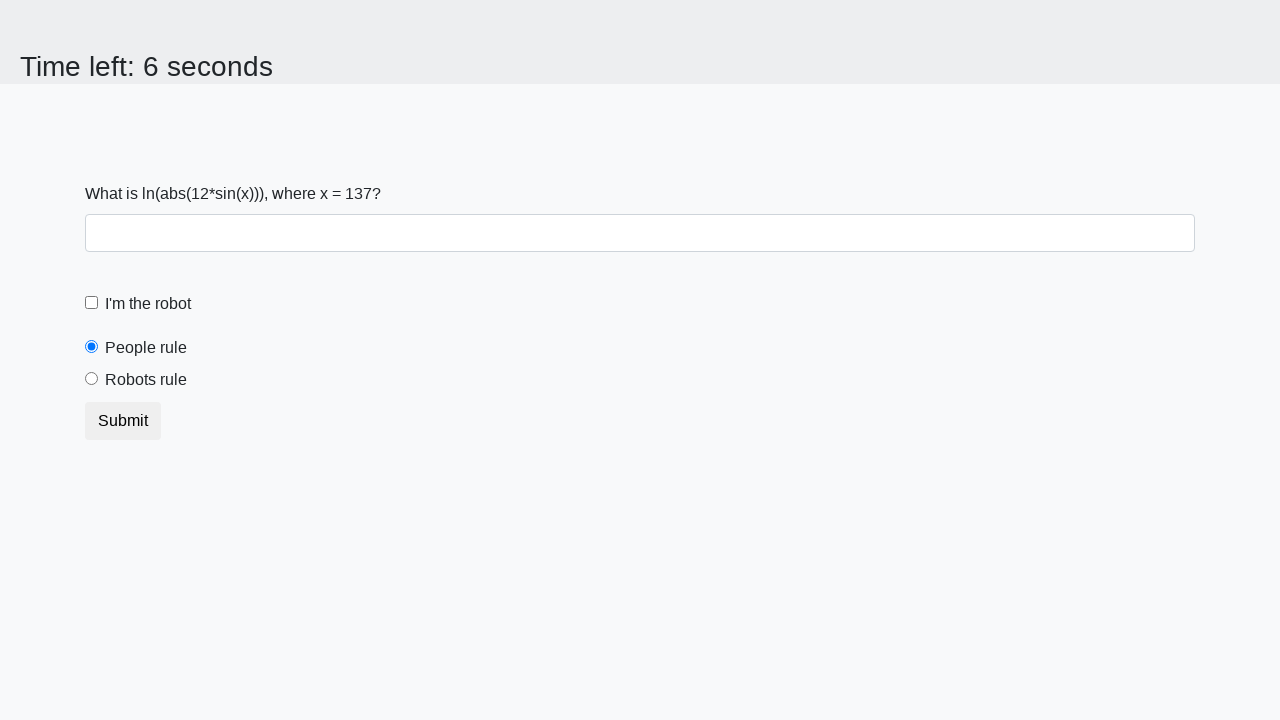

Calculated result using formula: log(abs(12 * sin(137))) = 2.425702626411755
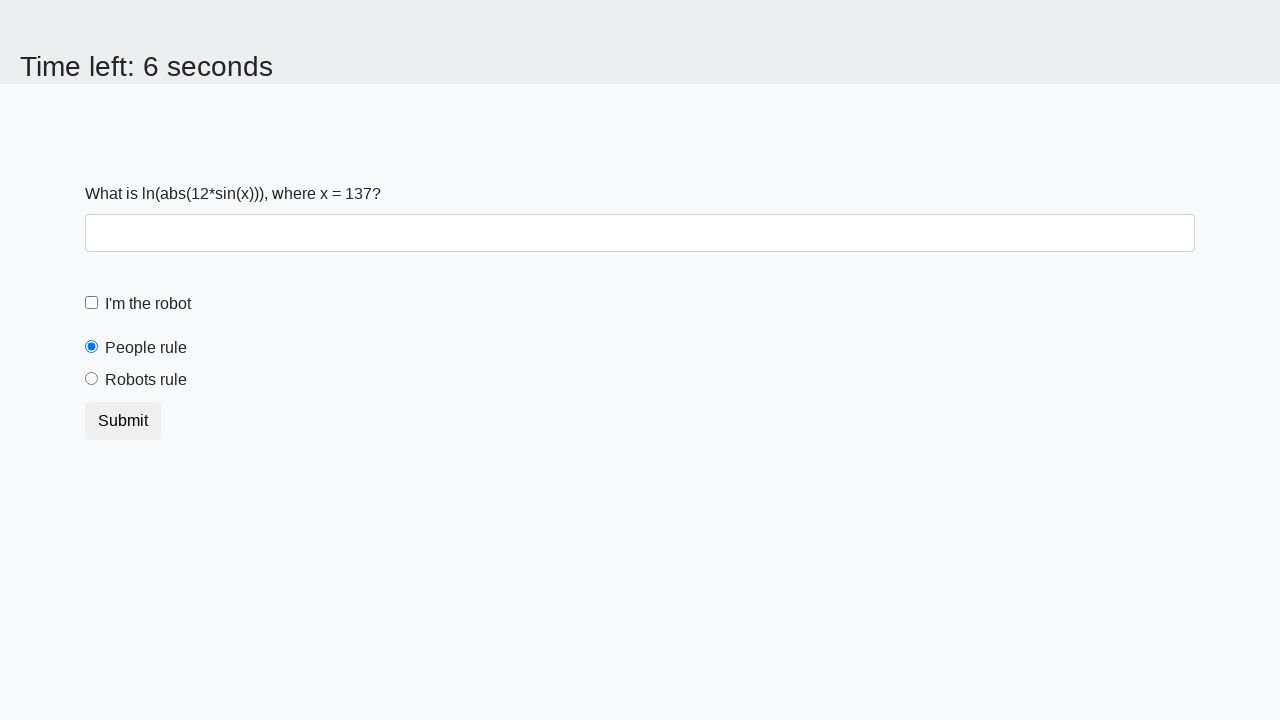

Retrieved 'people' radio button checked attribute
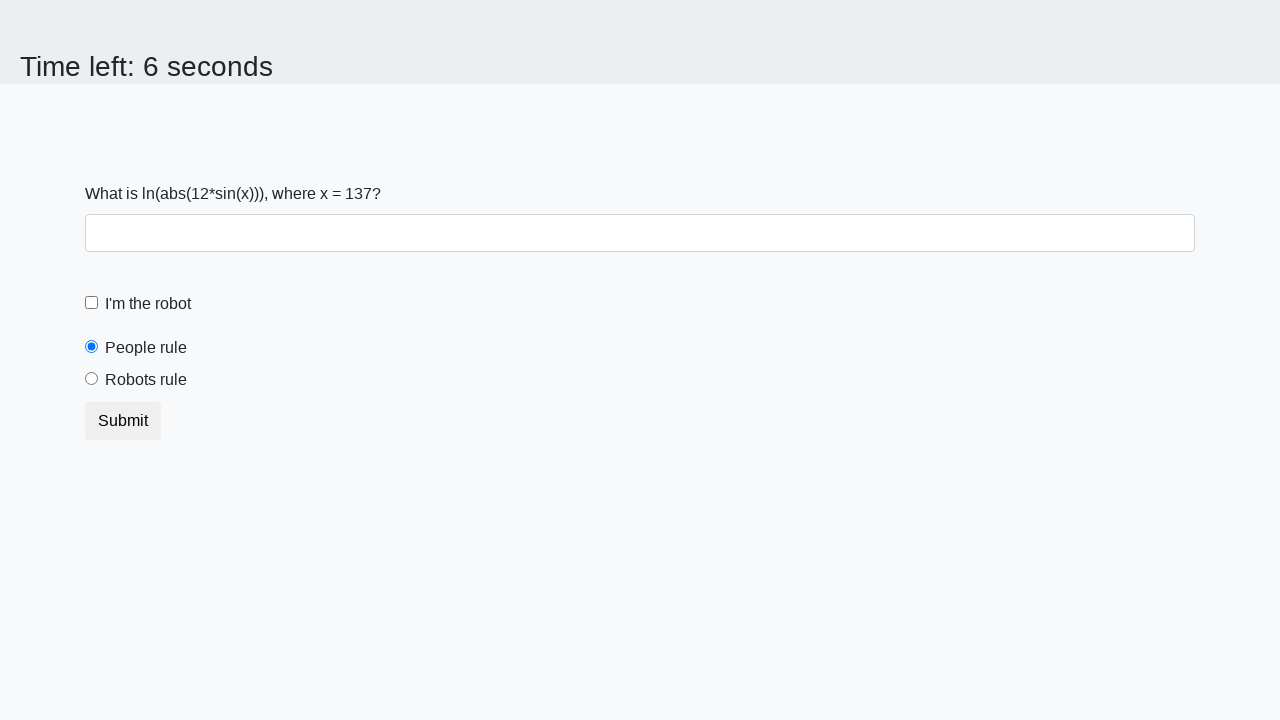

Asserted that 'people' radio button is checked by default
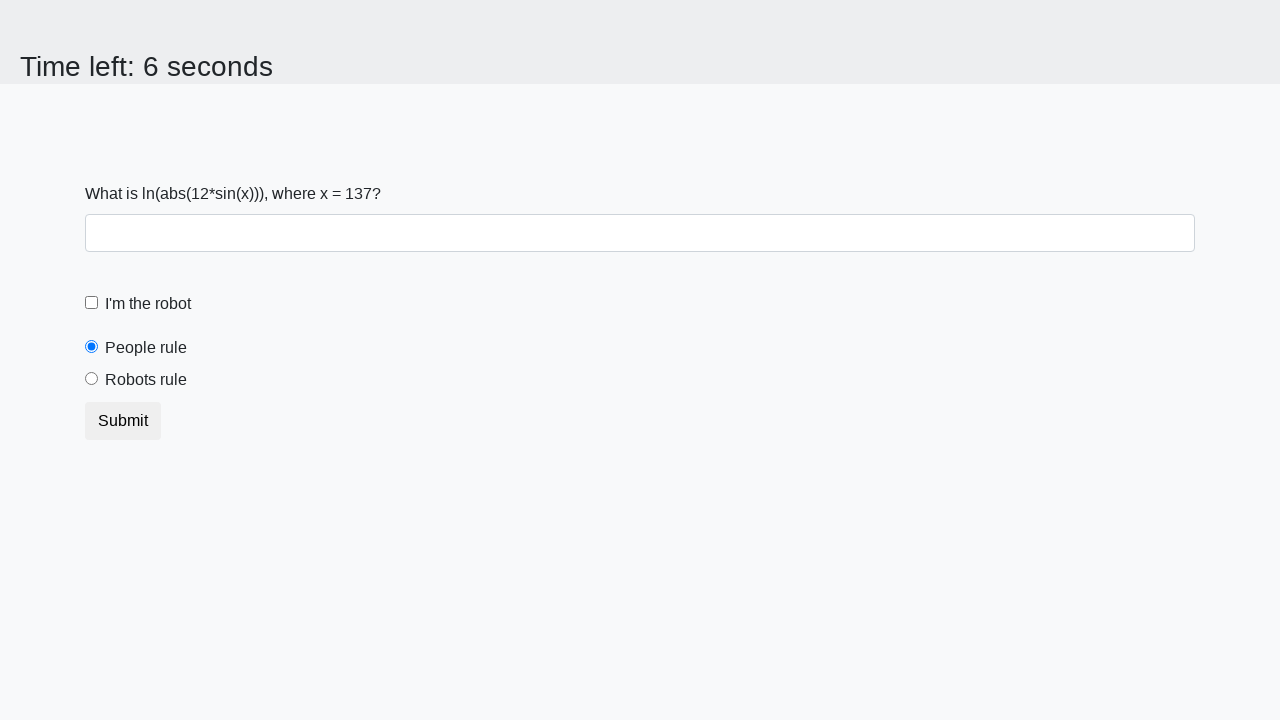

Retrieved 'robots' radio button checked attribute
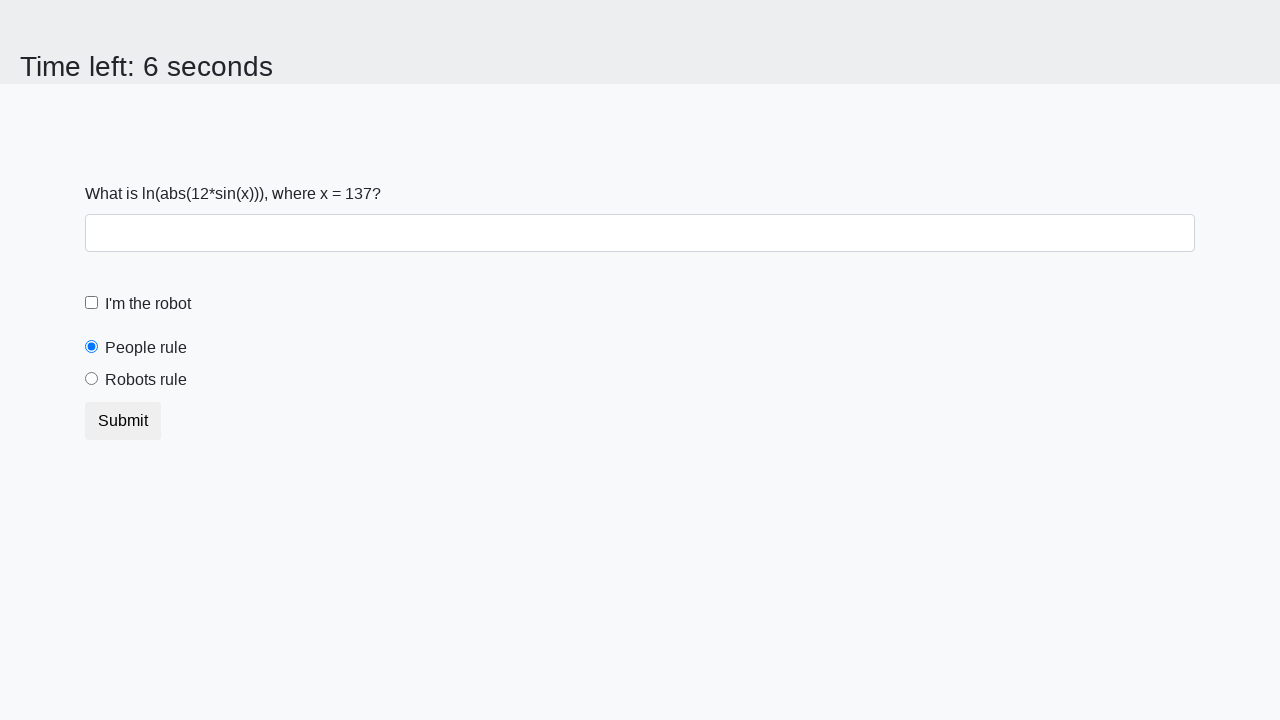

Asserted that 'robots' radio button is not checked
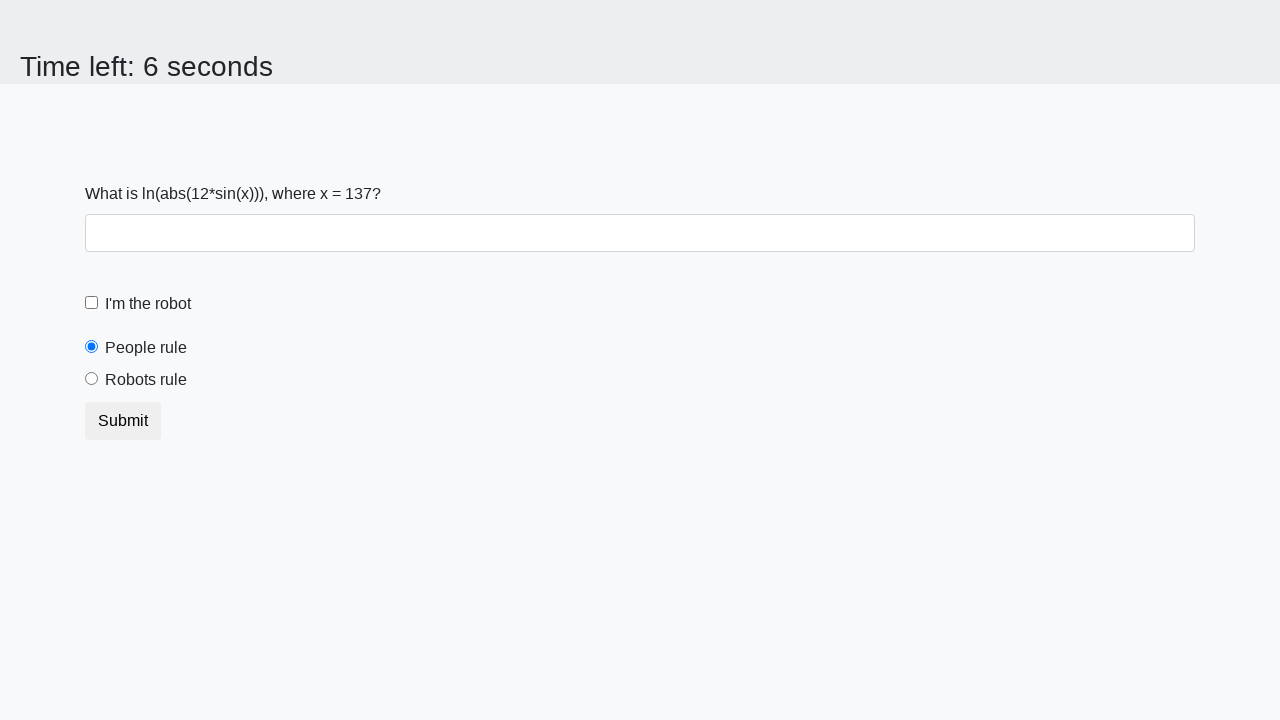

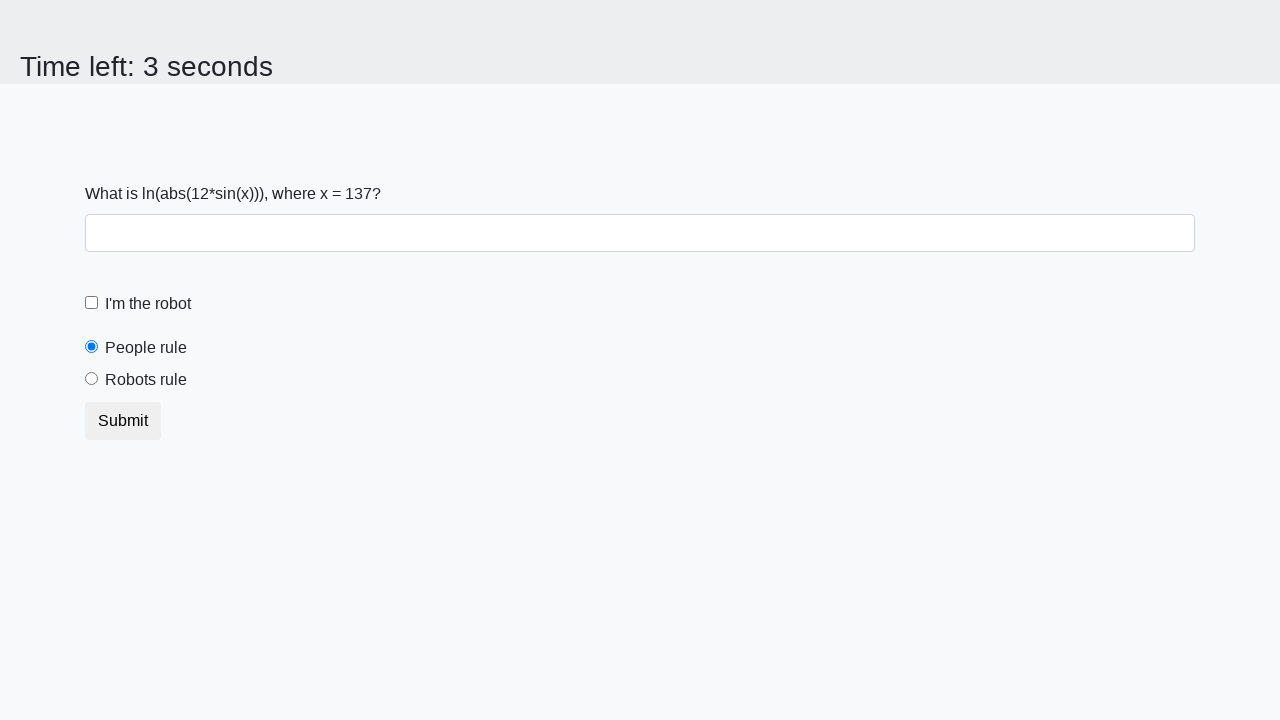